Tests that selecting the 'Yes' radio button displays the appropriate message

Starting URL: https://demoqa.com/elements

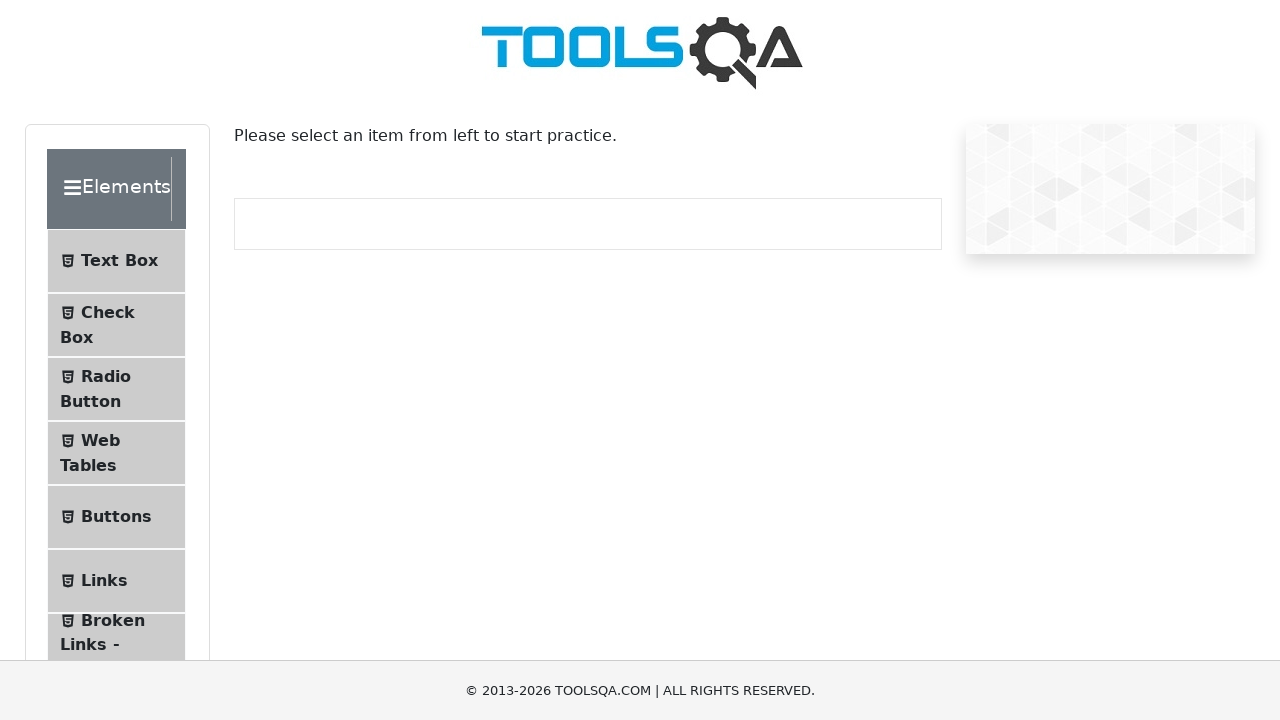

Navigated to https://demoqa.com/elements
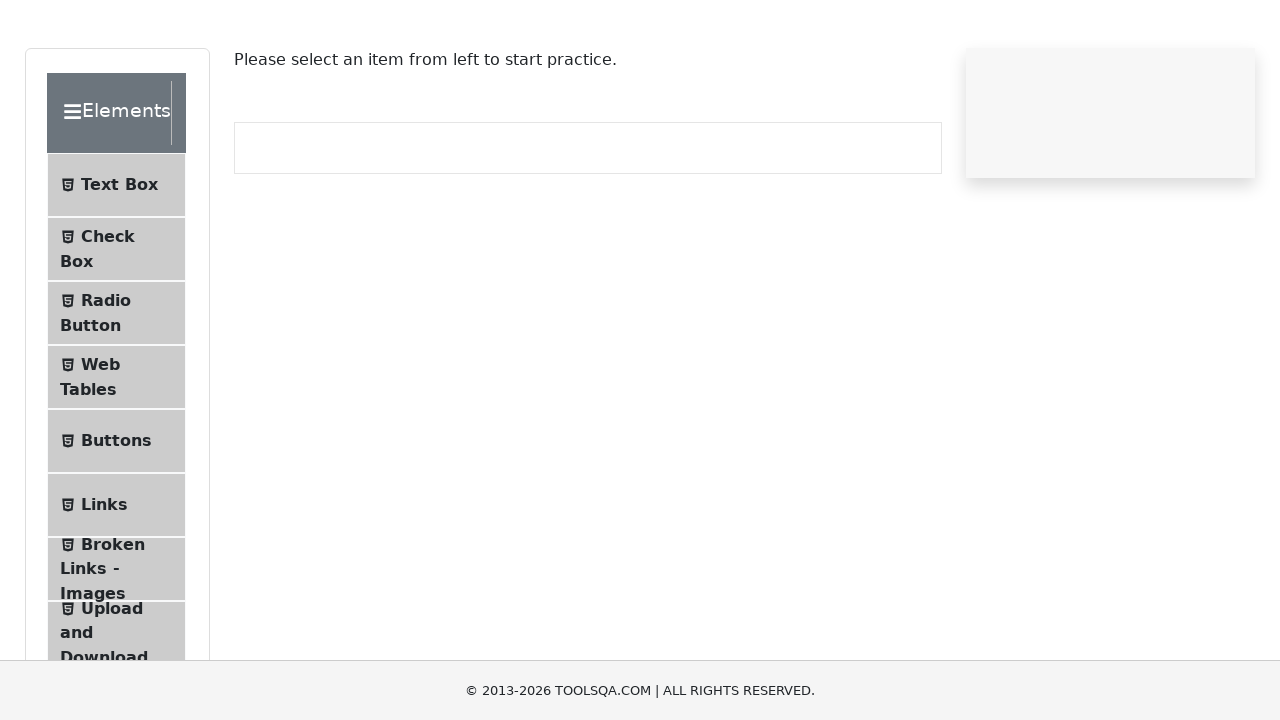

Clicked on Radio Button menu item at (116, 389) on #item-2
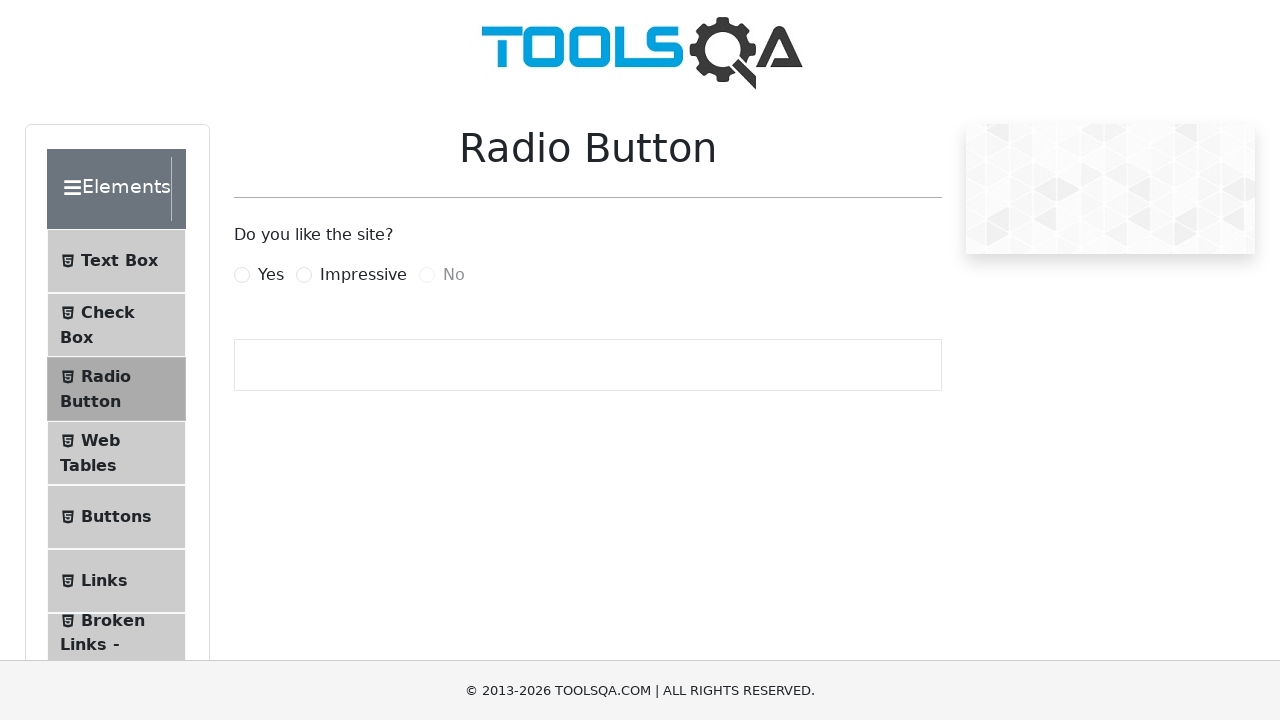

Selected 'Yes' radio button at (271, 275) on [for=yesRadio]
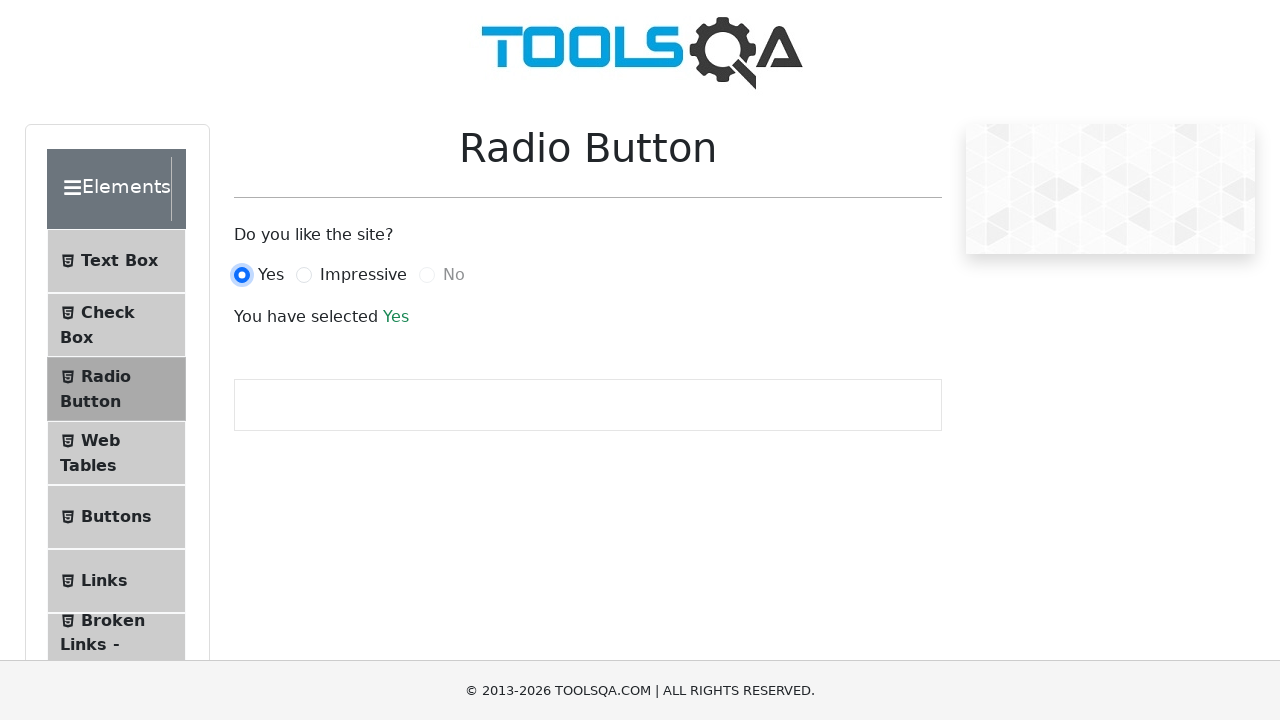

Confirmed message paragraph is displayed
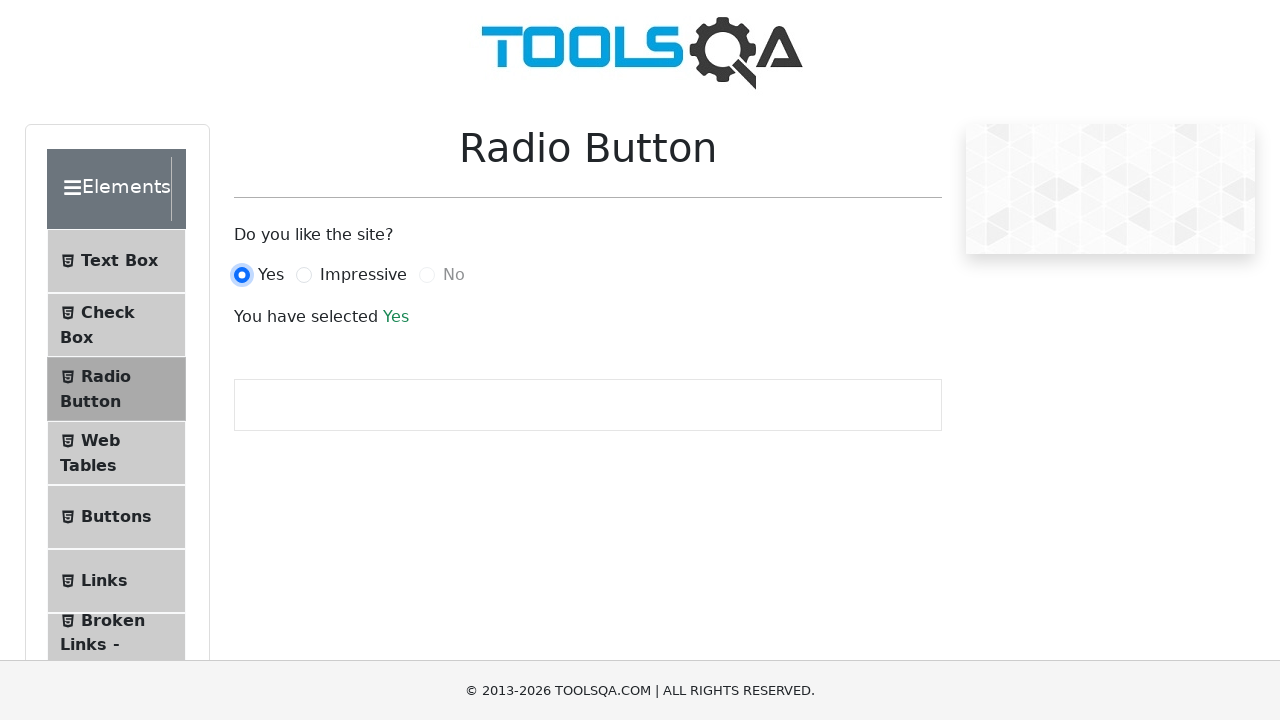

Verified 'You have selected Yes' message is displayed
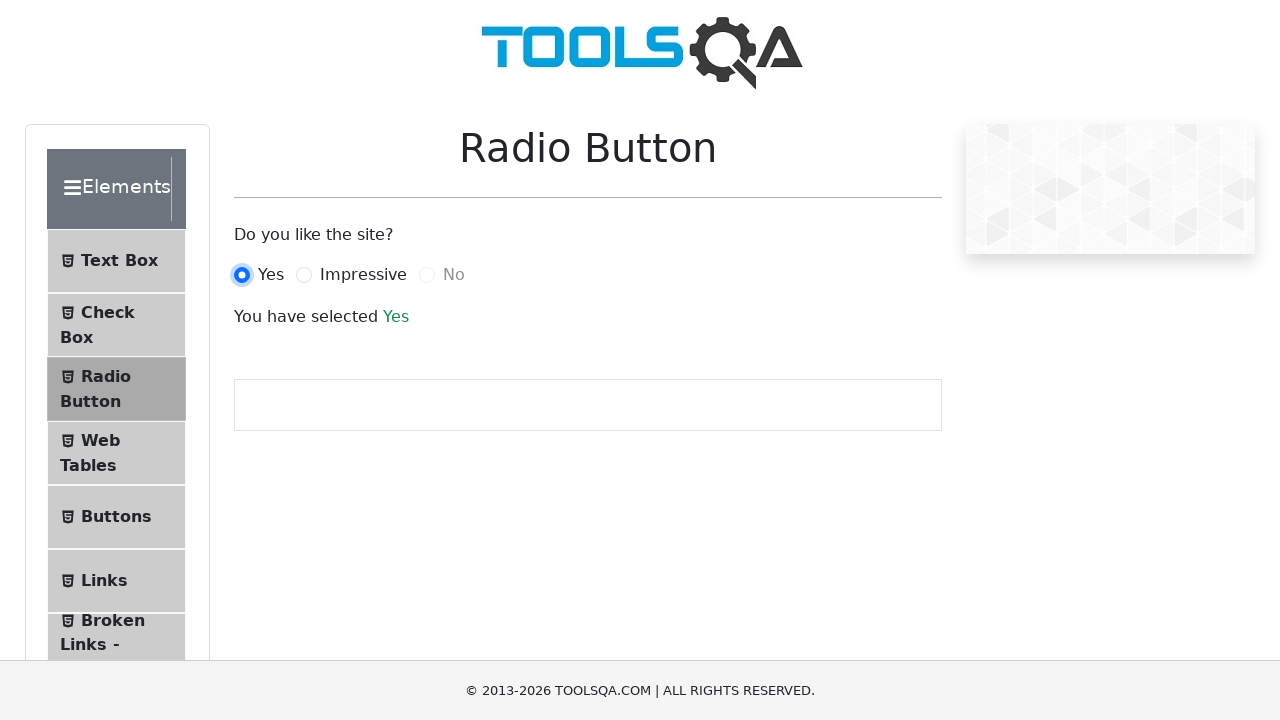

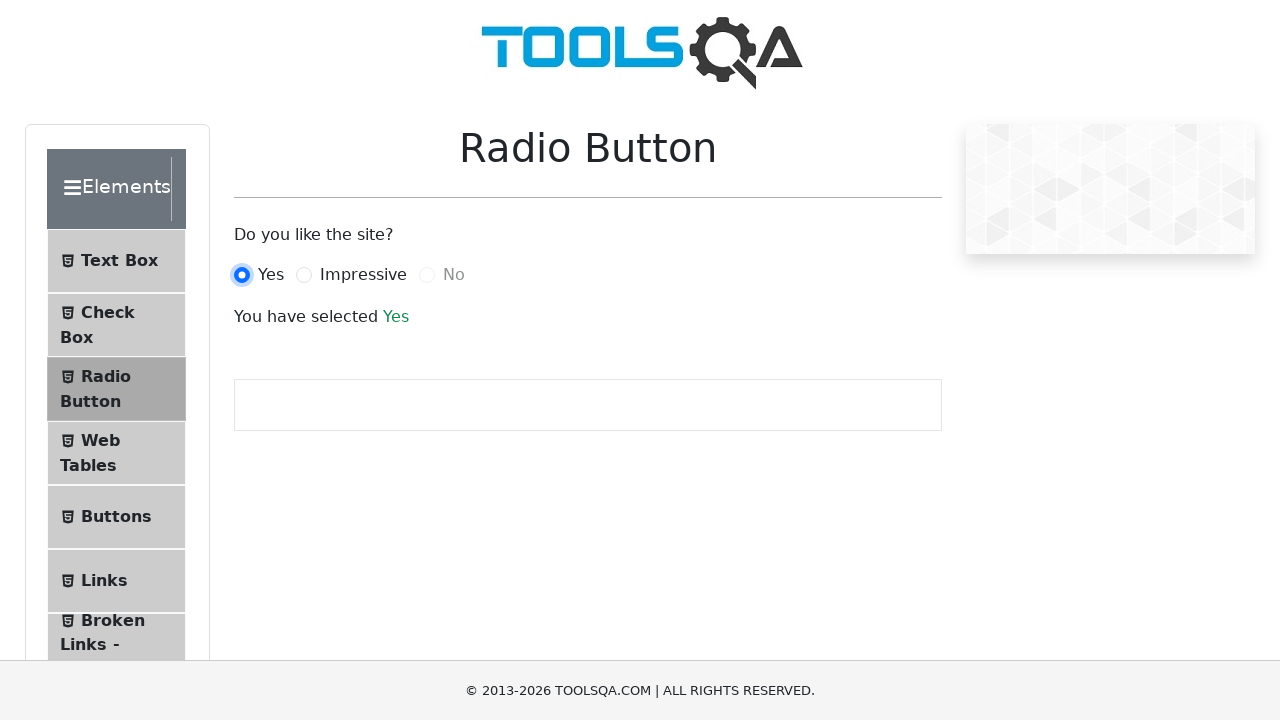